Tests drag and drop functionality by dragging an element from one location and dropping it onto another element within an iframe

Starting URL: https://jqueryui.com/droppable/

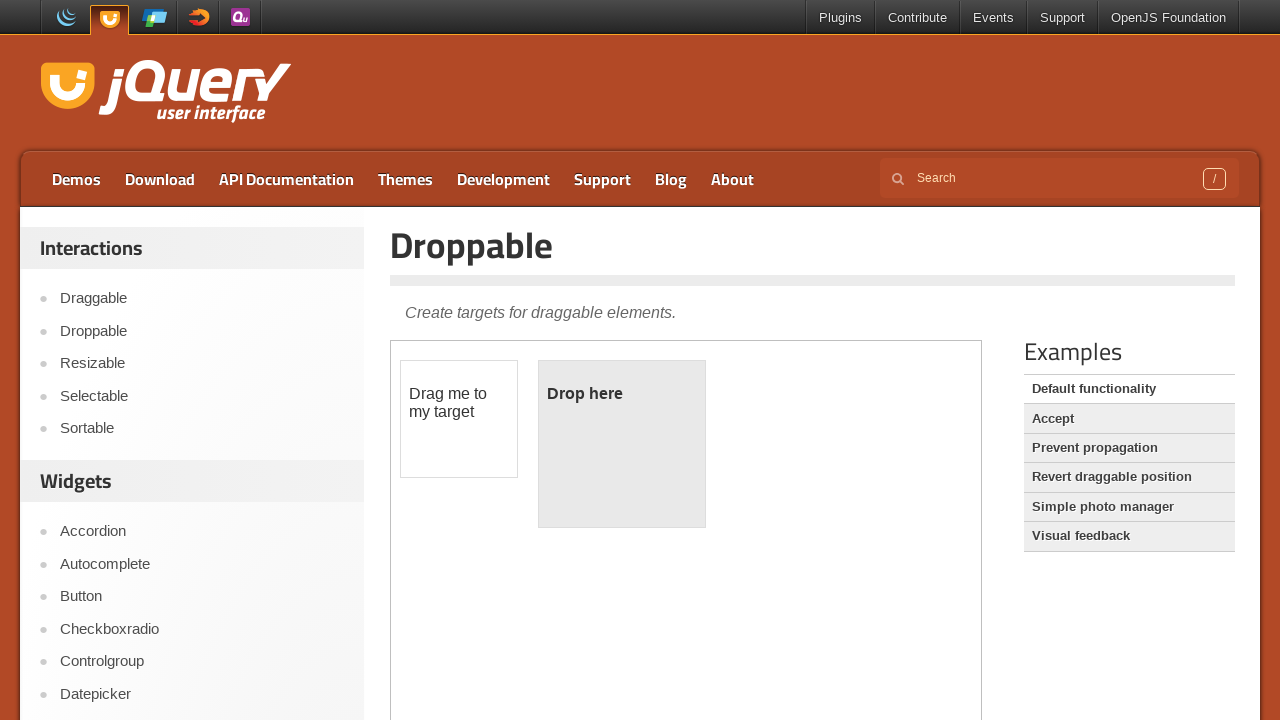

Located the iframe containing the drag and drop demo
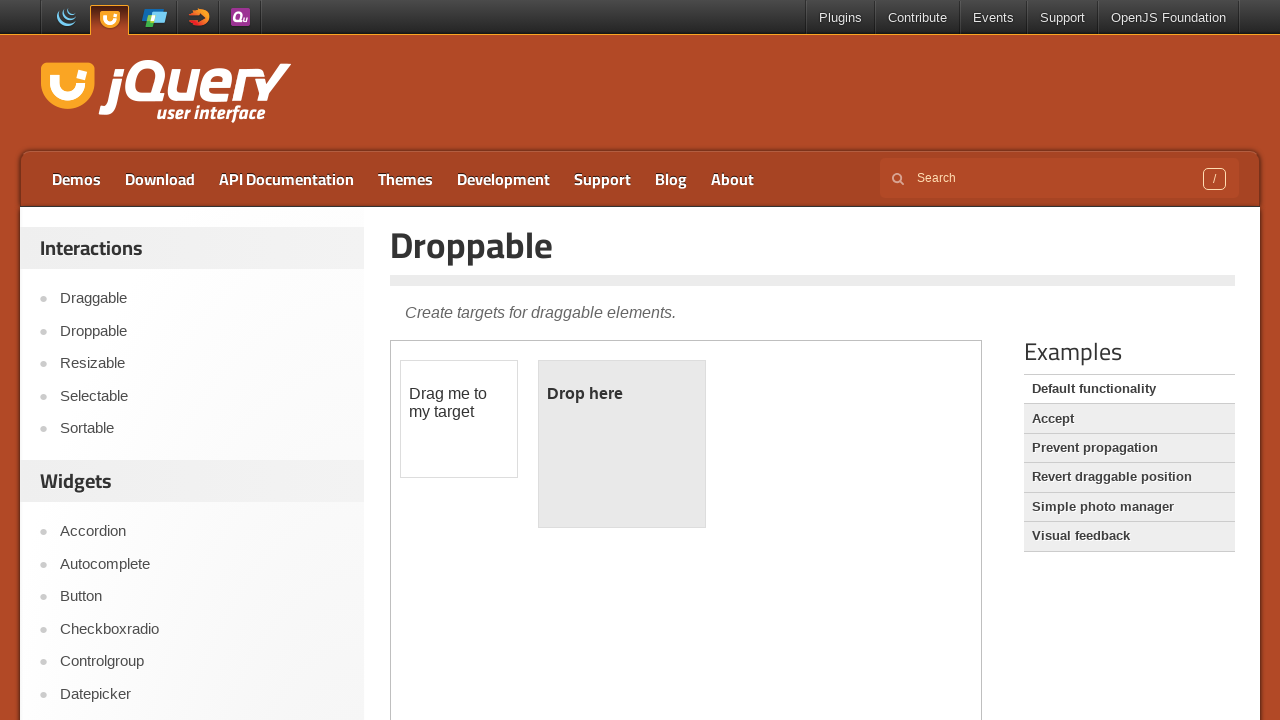

Located the draggable element with id 'draggable'
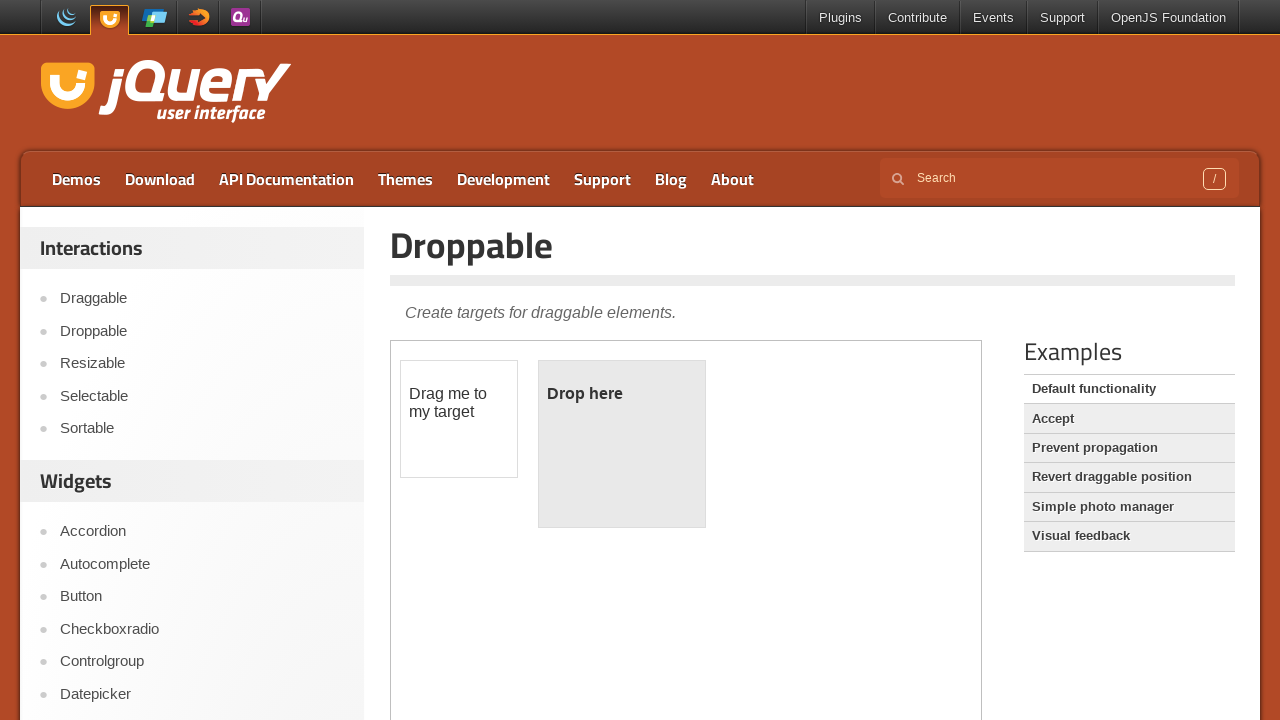

Located the droppable target element with id 'droppable'
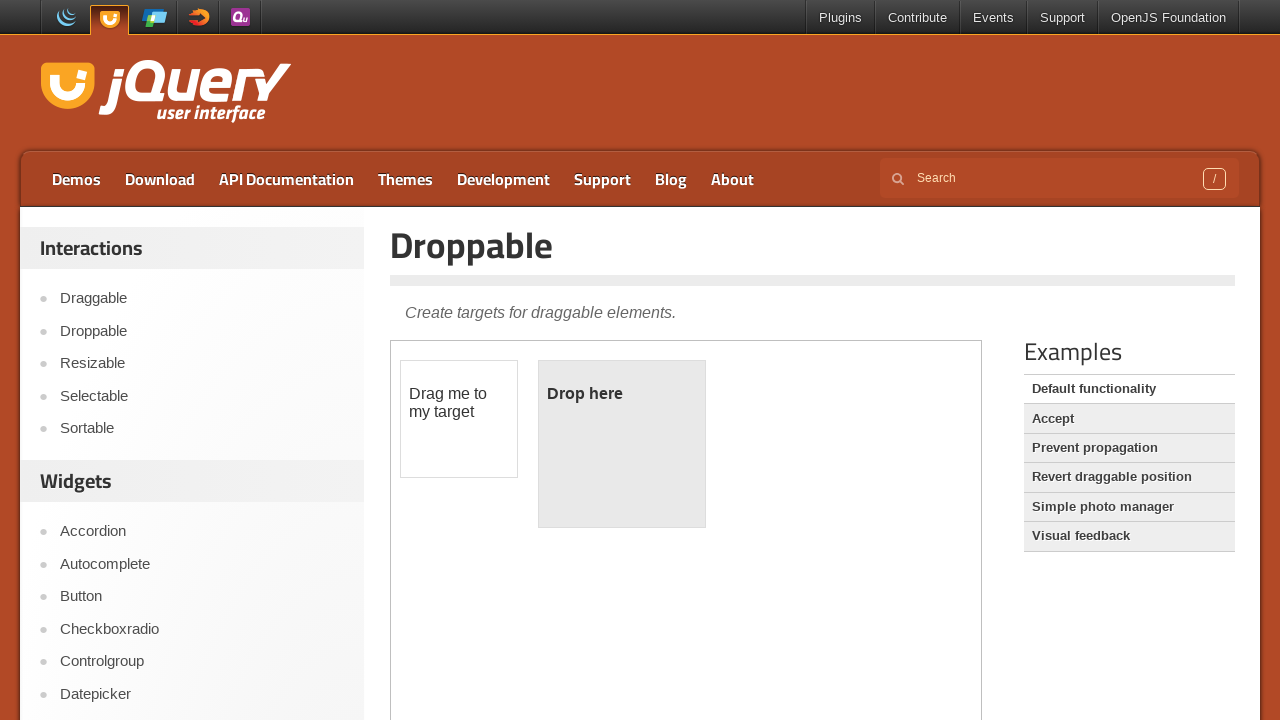

Successfully dragged element from draggable location and dropped it onto droppable target at (622, 444)
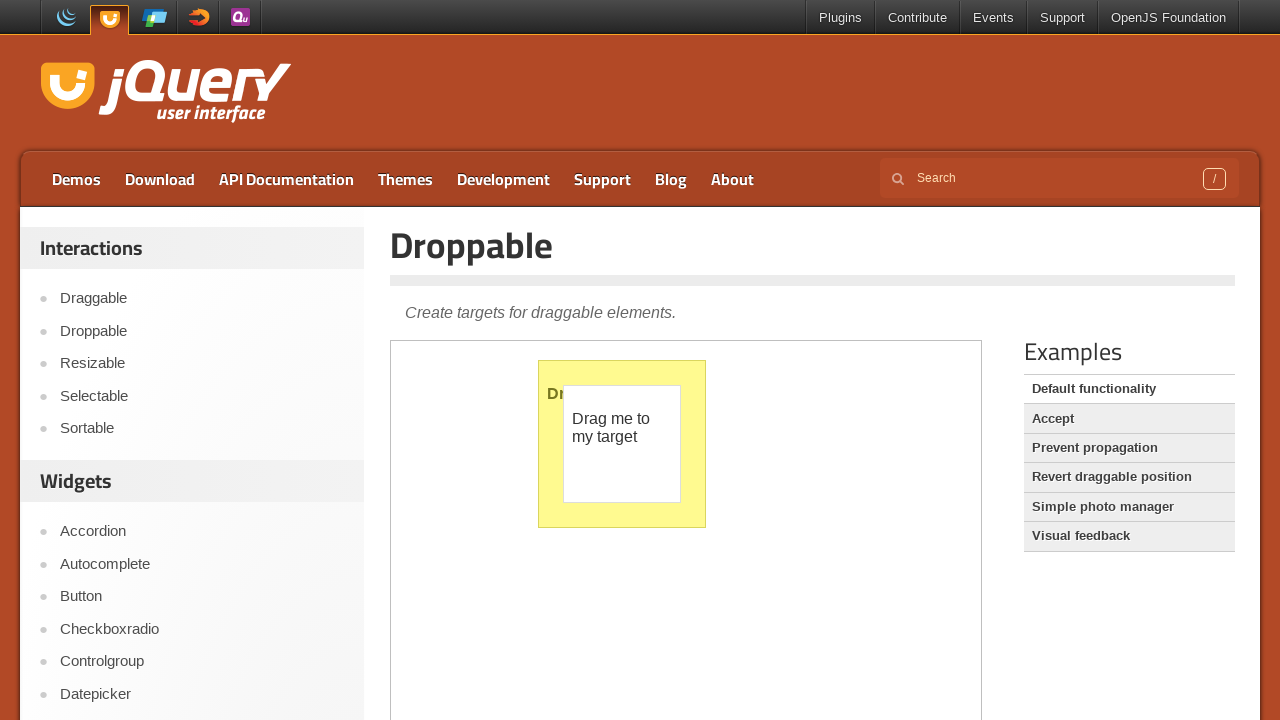

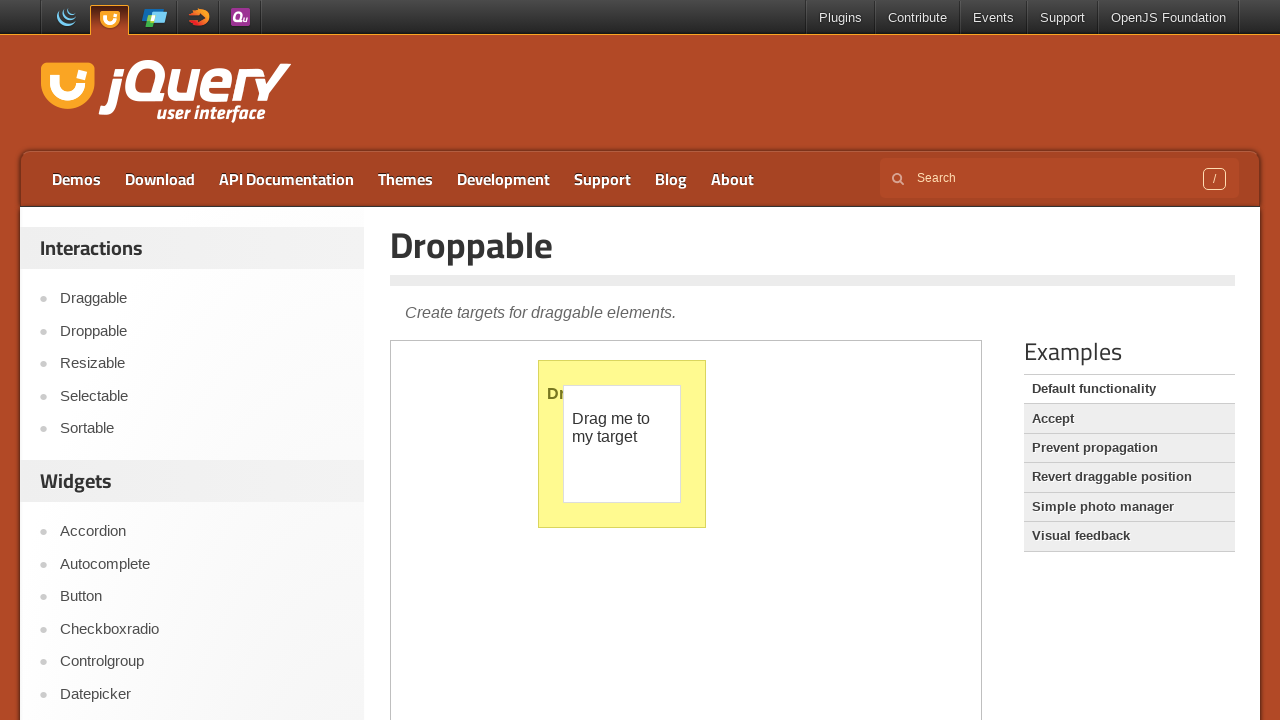